Navigates to Rahul Shetty Academy website and verifies the page loads by checking the title and current URL

Starting URL: https://rahulshettyacademy.com/

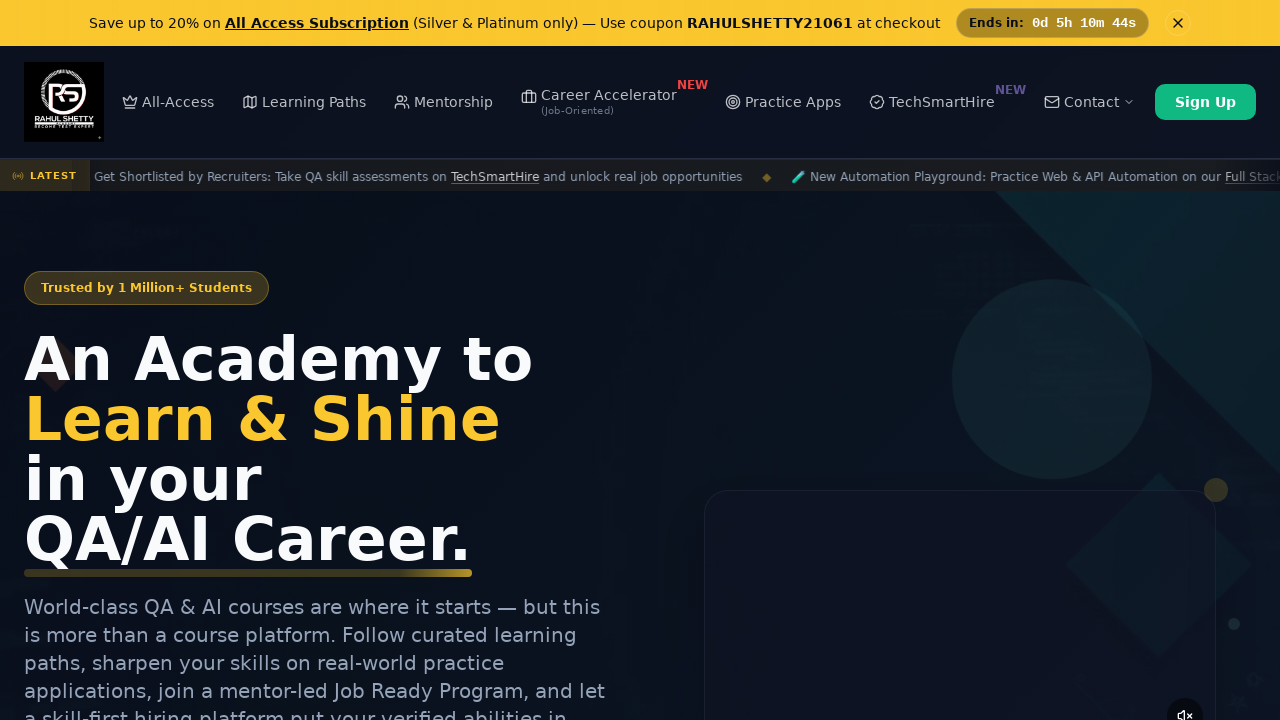

Page loaded and DOM content rendered
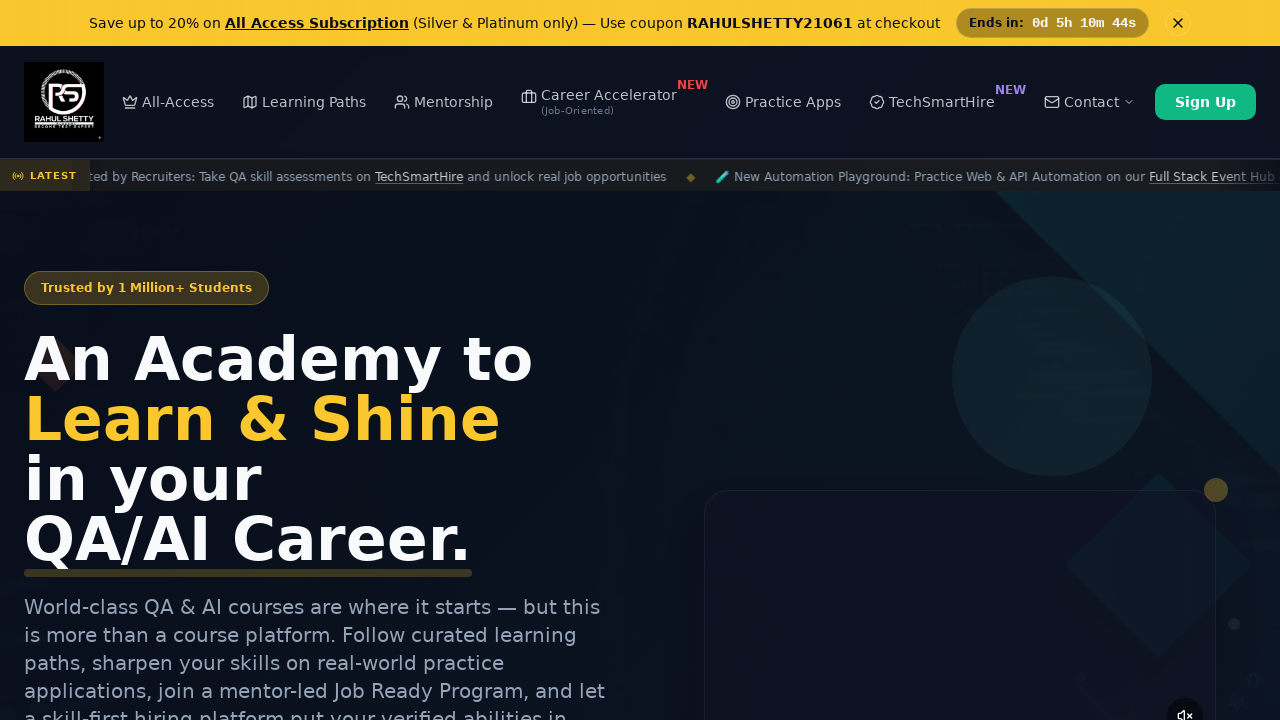

Retrieved page title: Rahul Shetty Academy | QA Automation, Playwright, AI Testing & Online Training
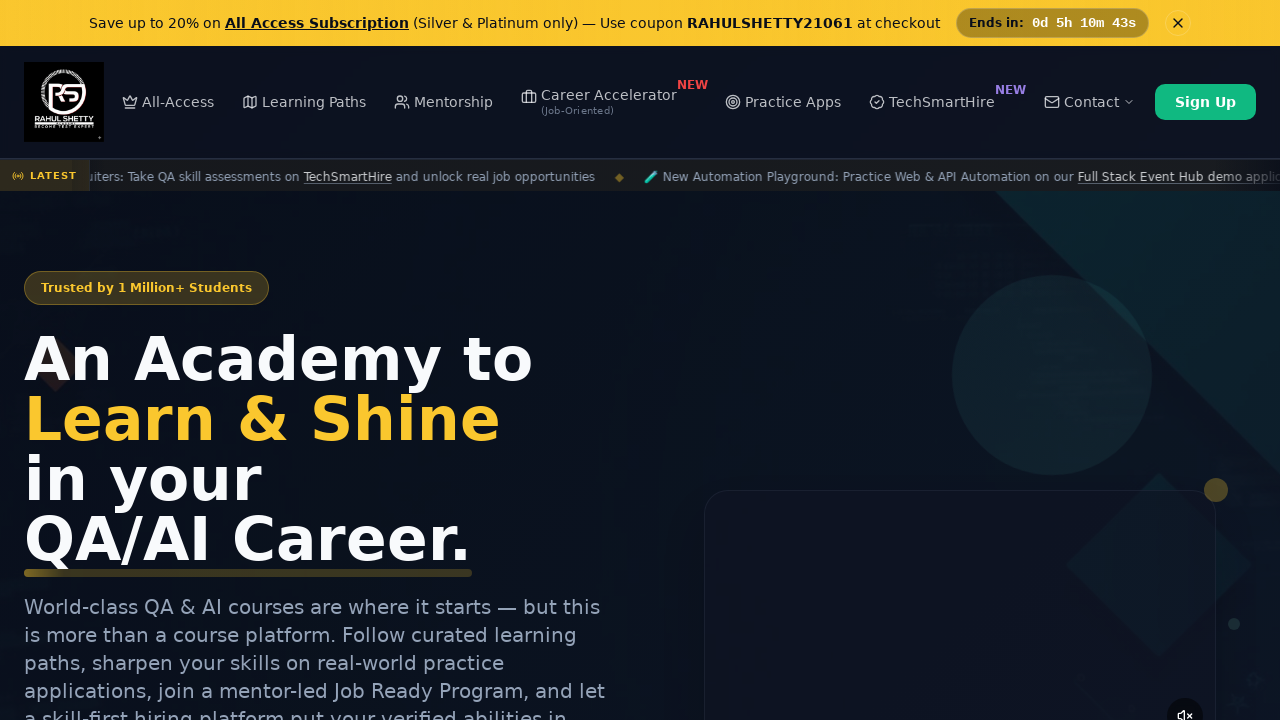

Retrieved current URL: https://rahulshettyacademy.com/
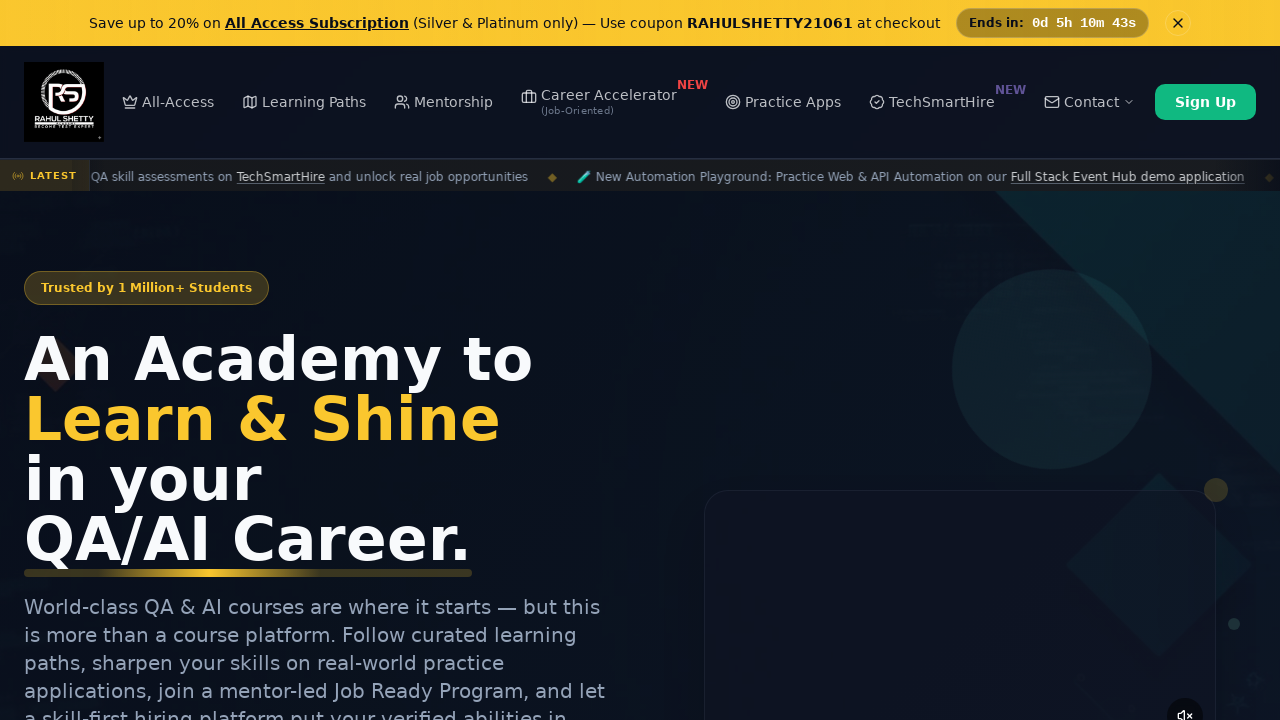

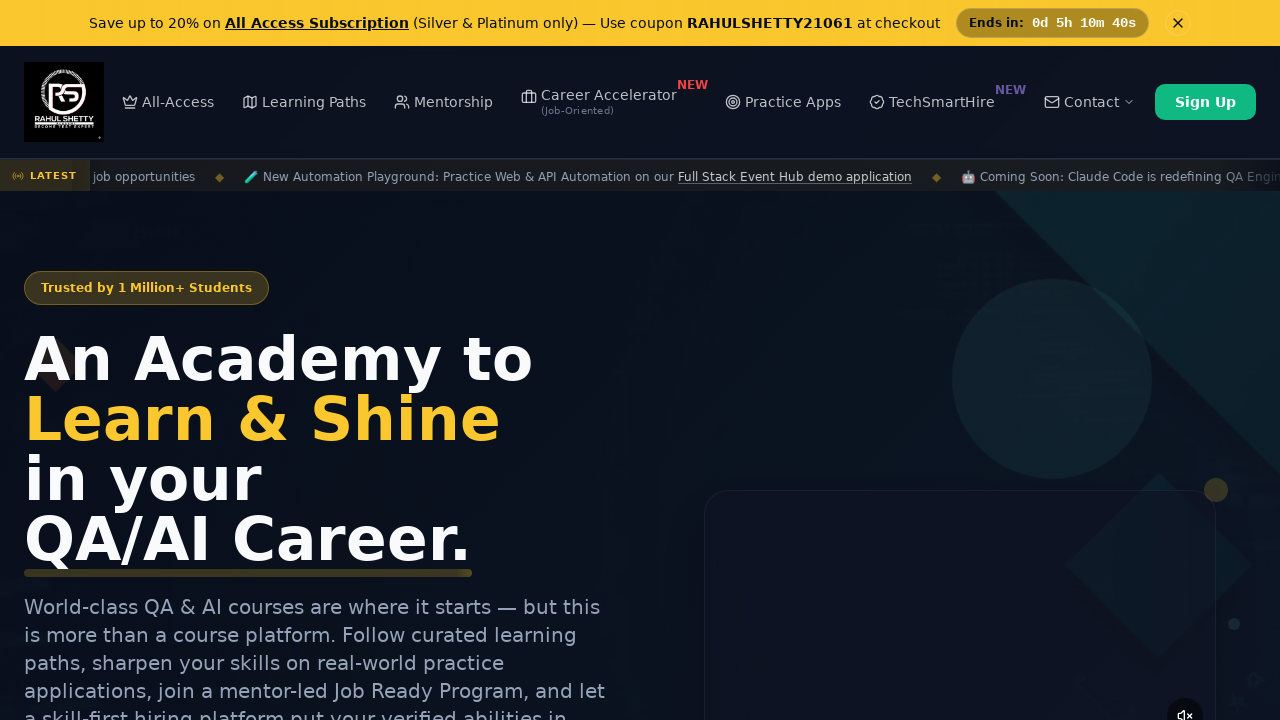